Tests that the Selenide GitHub wiki contains a code example for SoftAssertions by navigating to the wiki tab, filtering for SoftAssertions, clicking on the result, and verifying the code snippet is displayed.

Starting URL: https://github.com/selenide/selenide

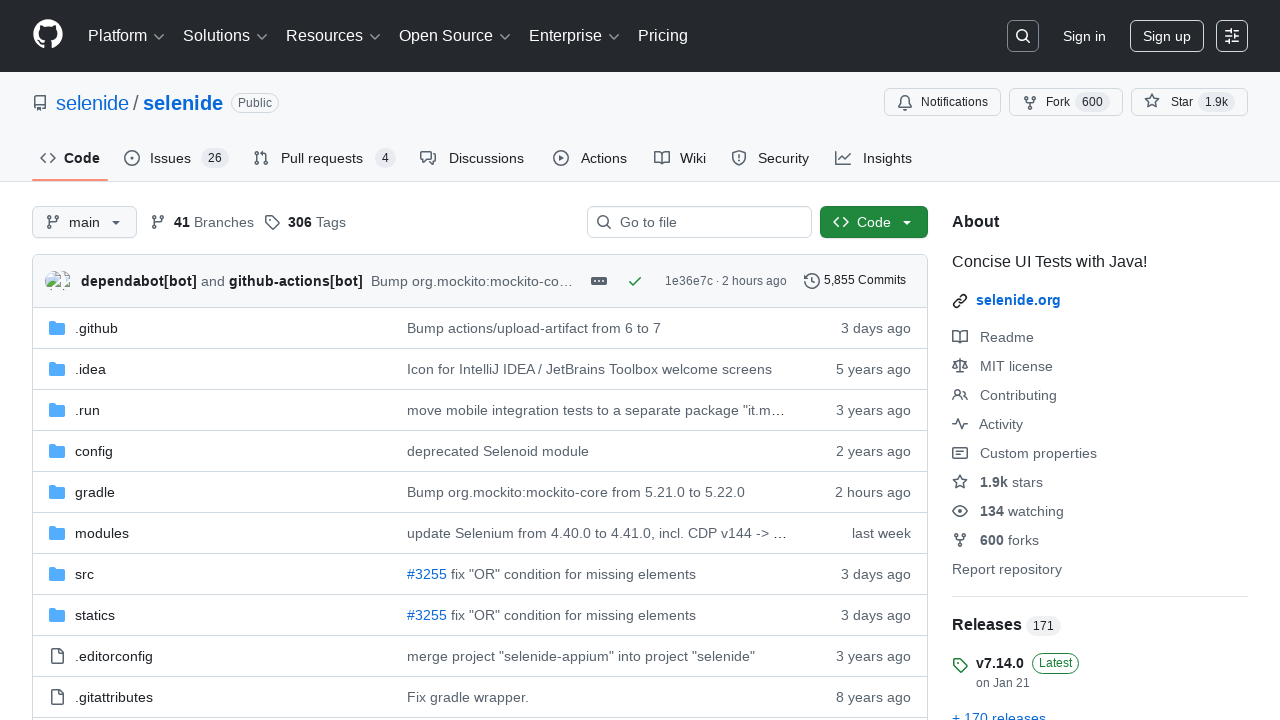

Clicked on the Wiki tab at (680, 158) on #wiki-tab
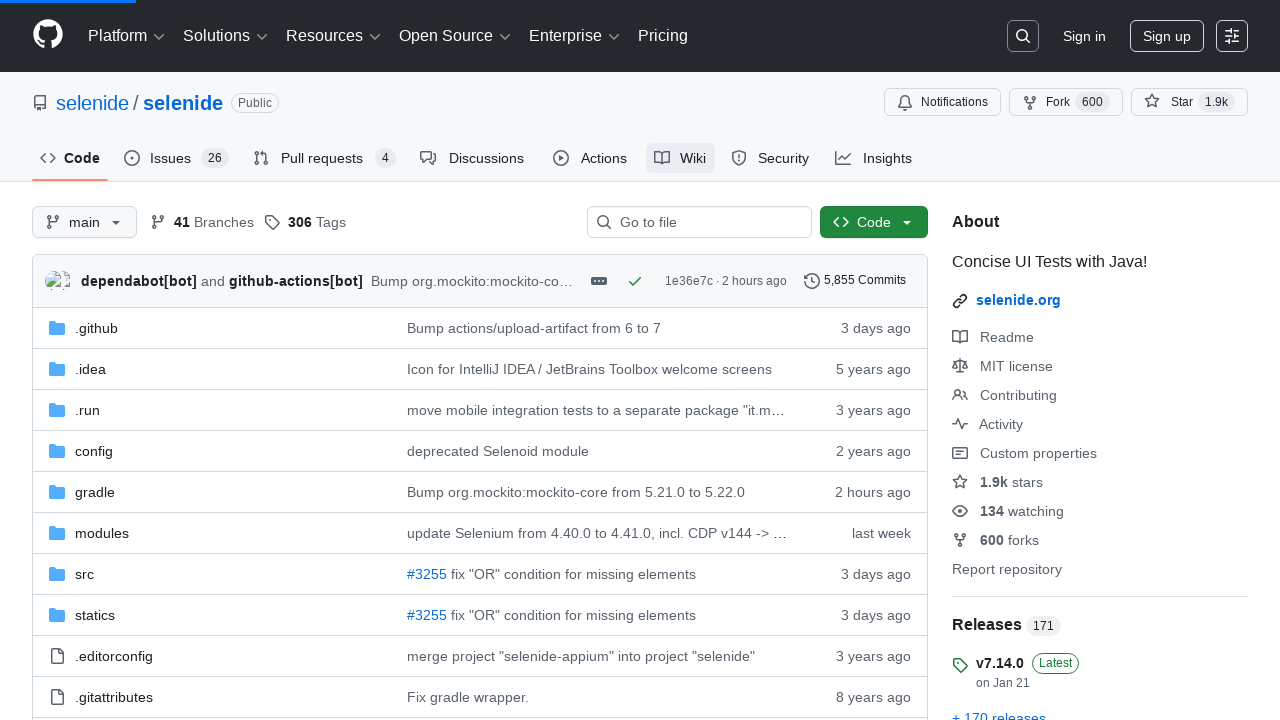

Entered 'SoftAssertions' in wiki pages filter on #wiki-pages-filter
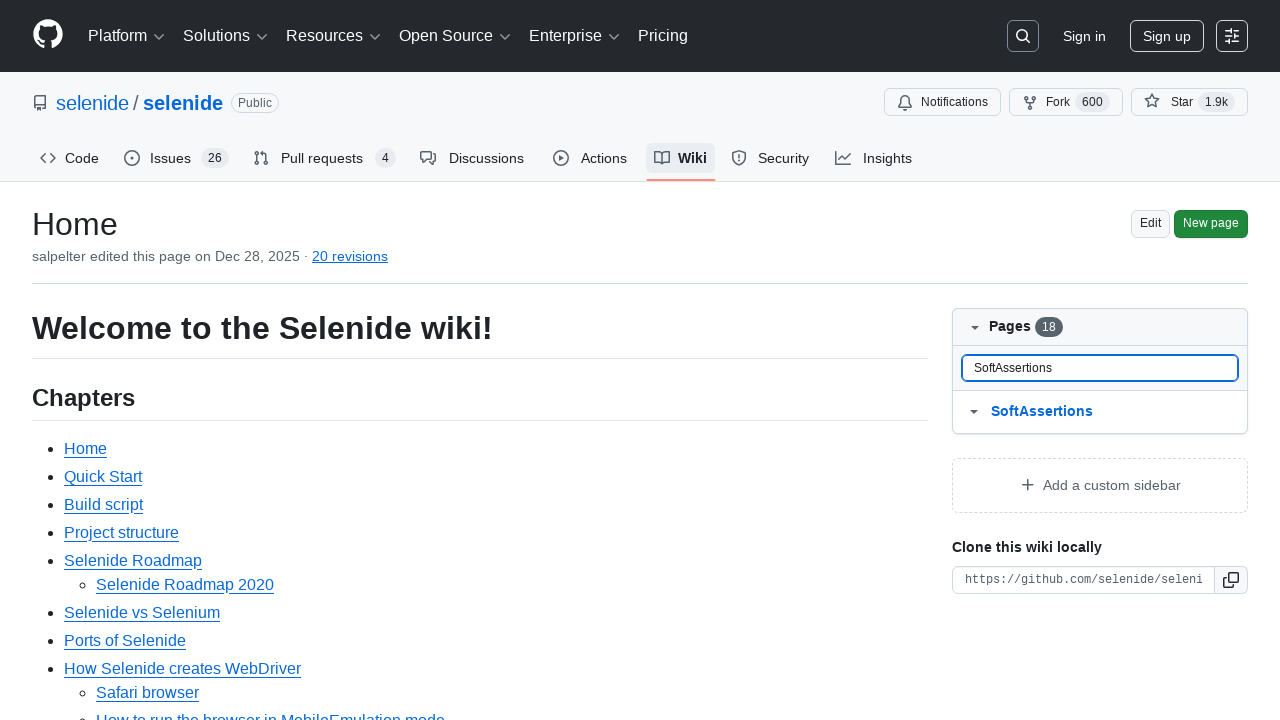

Wiki pages box loaded with SoftAssertions results
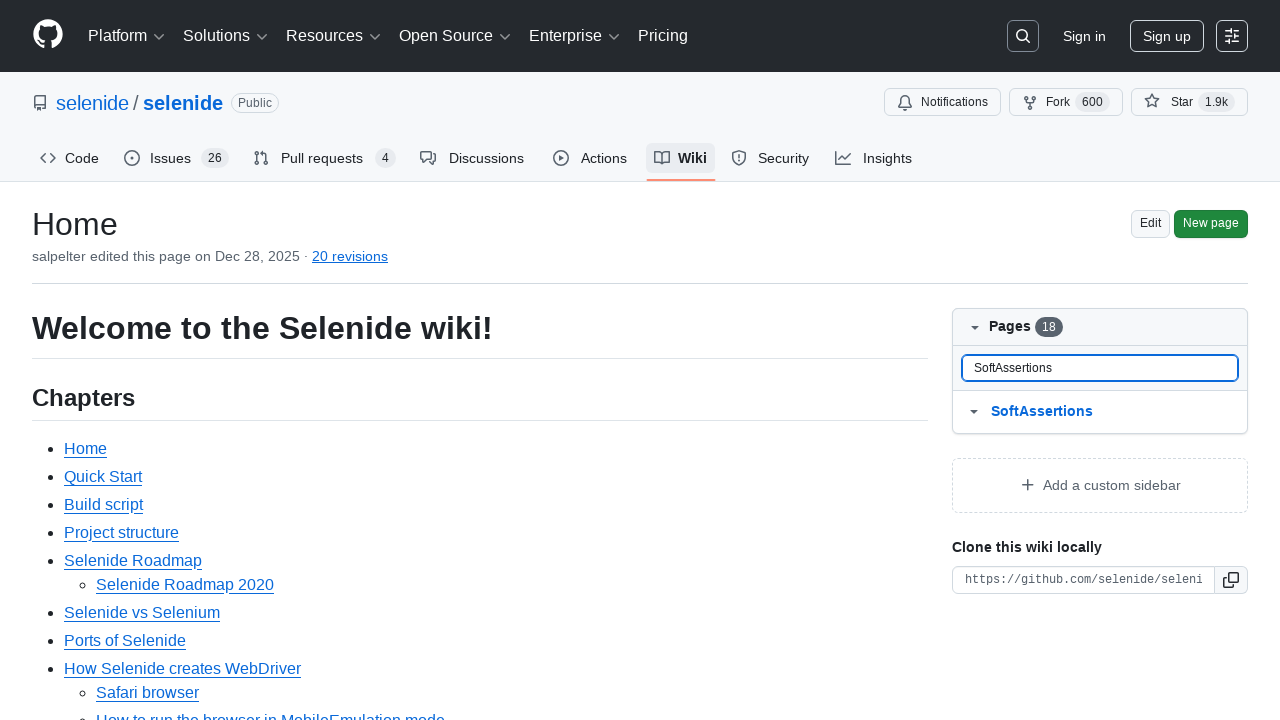

Clicked on the SoftAssertions wiki page link at (1115, 412) on #wiki-pages-box a:has-text('SoftAssertions')
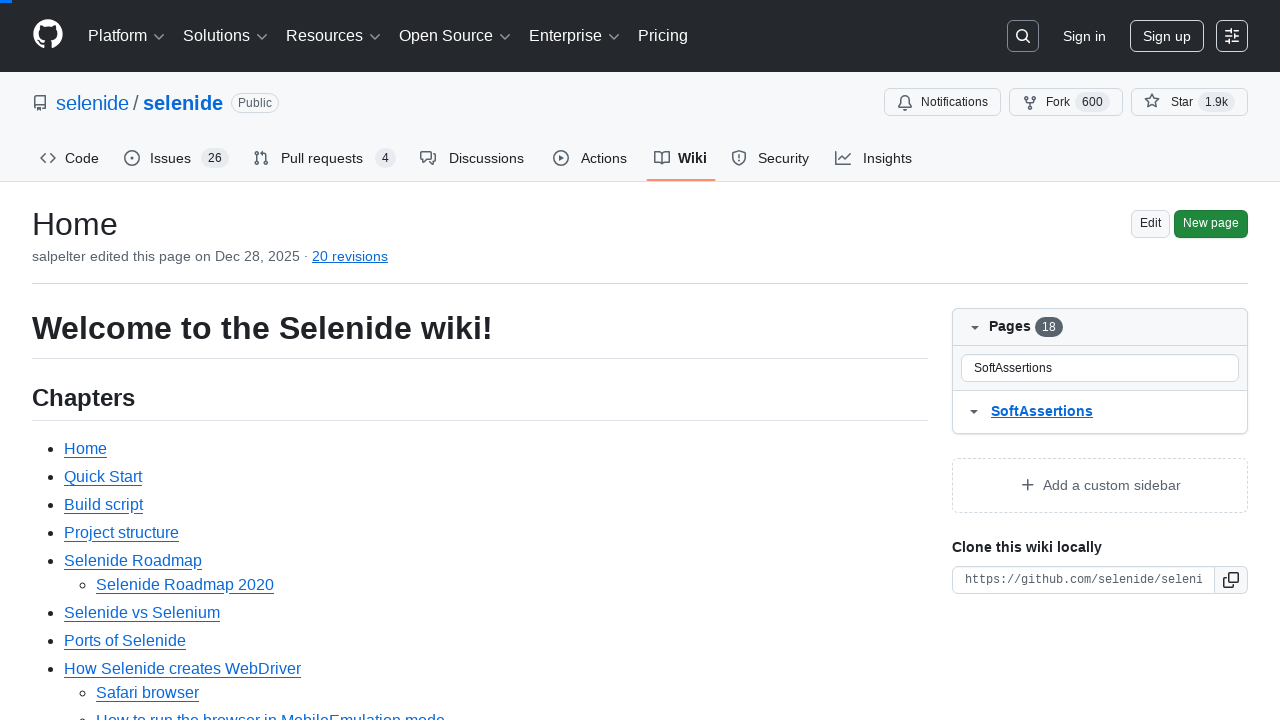

Wiki body content loaded
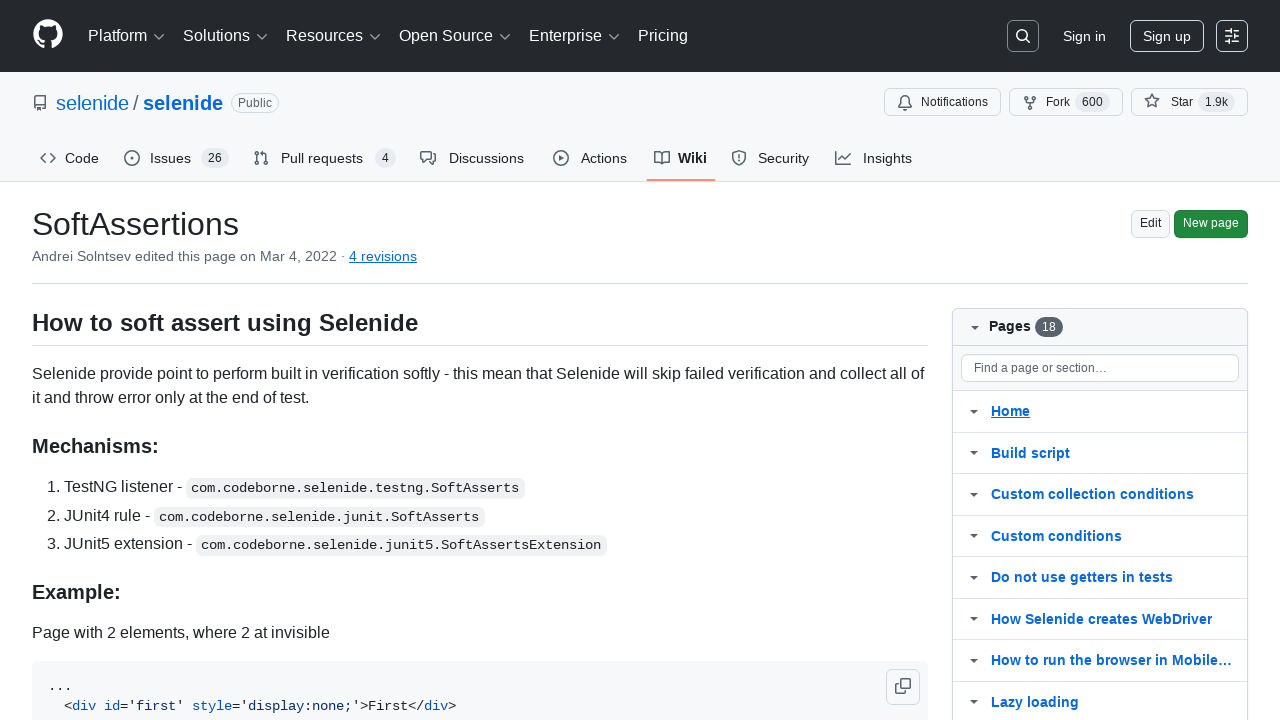

Verified that the expected SoftAssertions code example is present in the wiki body
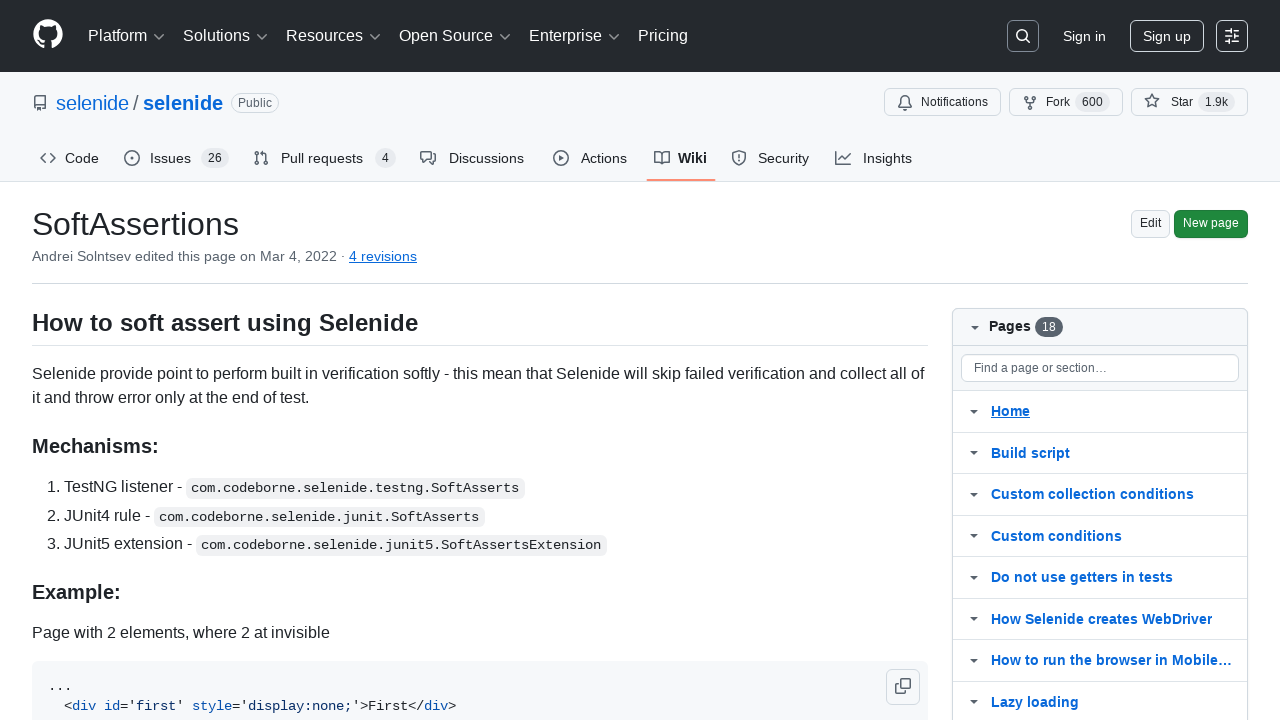

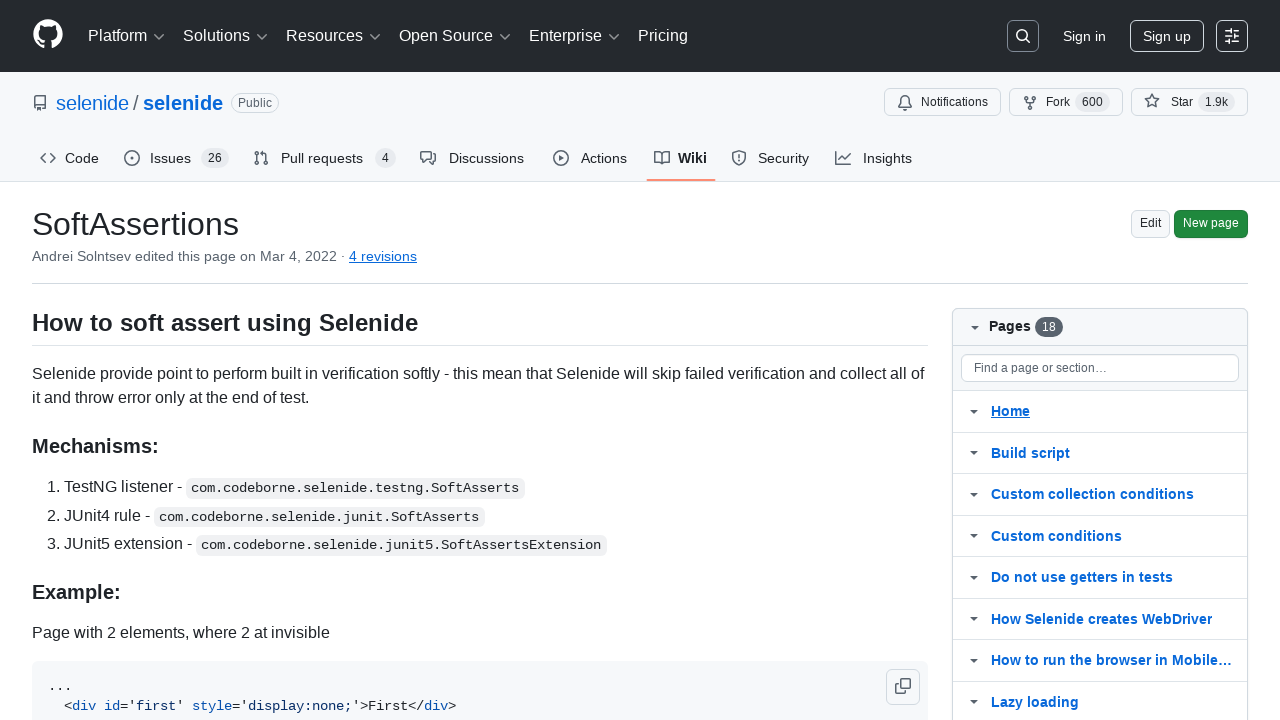